Tests that other controls are hidden when editing a todo item

Starting URL: https://demo.playwright.dev/todomvc

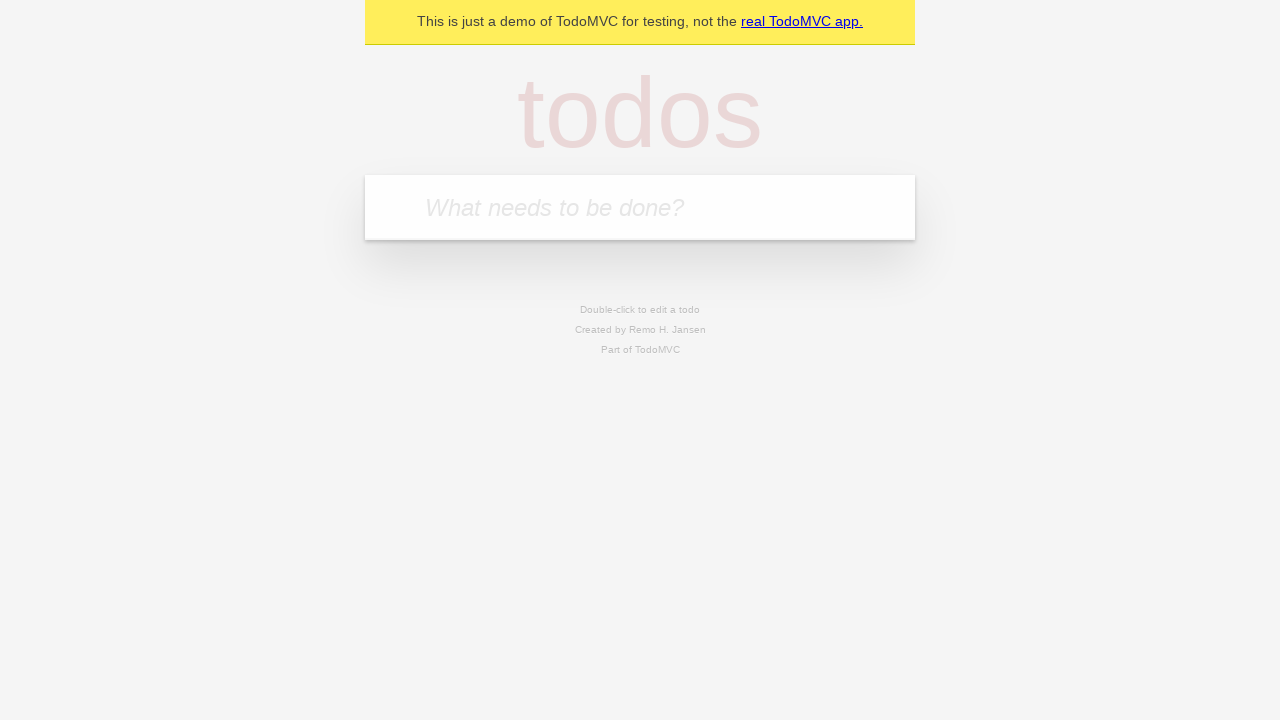

Filled new todo input with 'buy some cheese' on internal:attr=[placeholder="What needs to be done?"i]
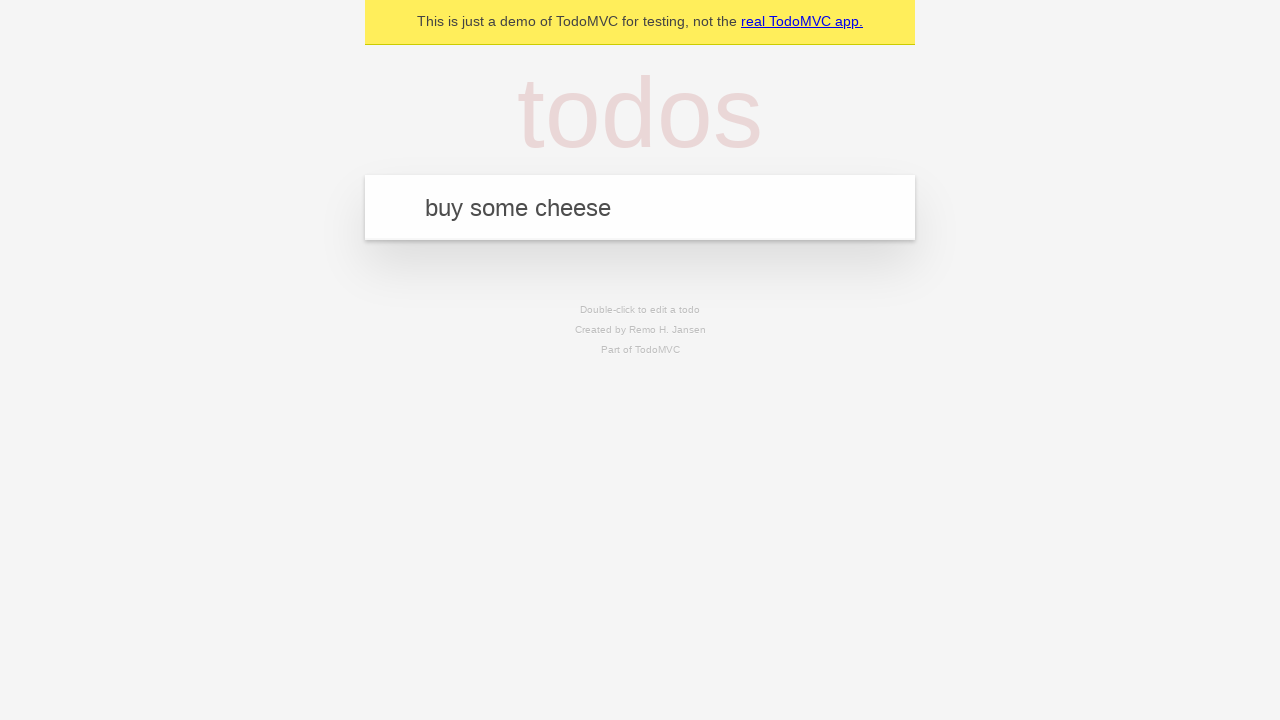

Pressed Enter to create todo 'buy some cheese' on internal:attr=[placeholder="What needs to be done?"i]
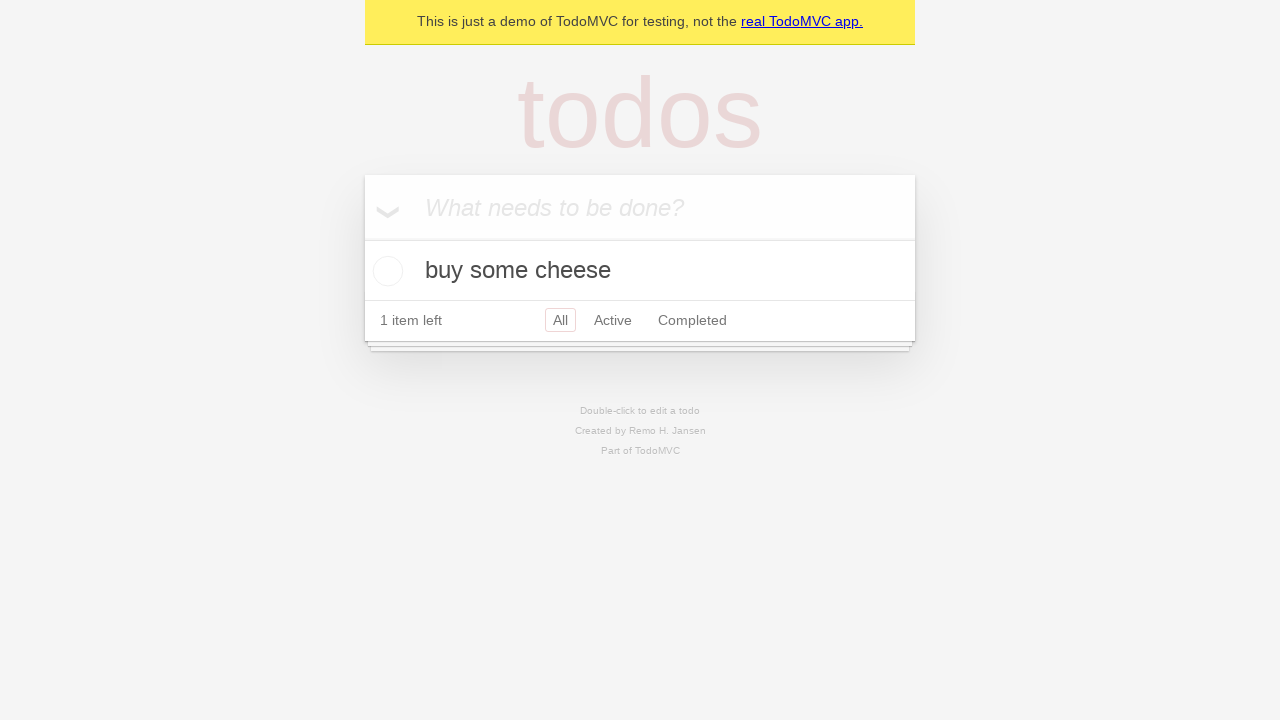

Filled new todo input with 'feed the cat' on internal:attr=[placeholder="What needs to be done?"i]
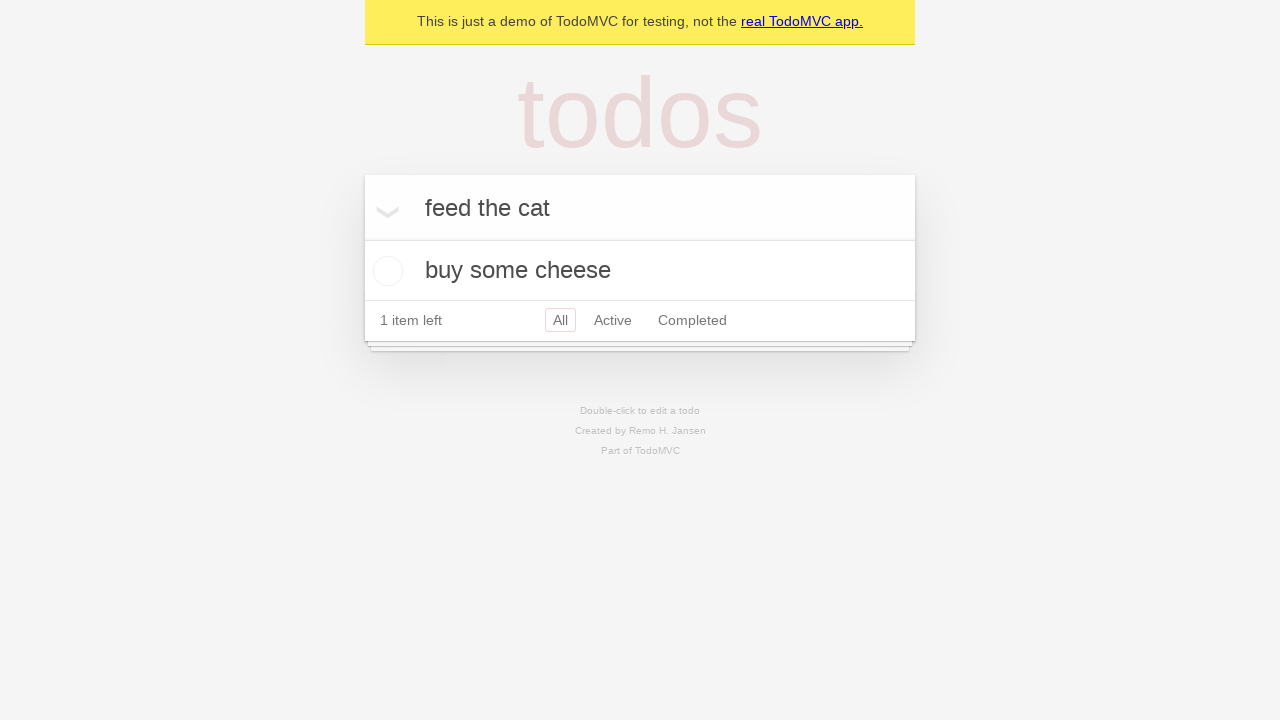

Pressed Enter to create todo 'feed the cat' on internal:attr=[placeholder="What needs to be done?"i]
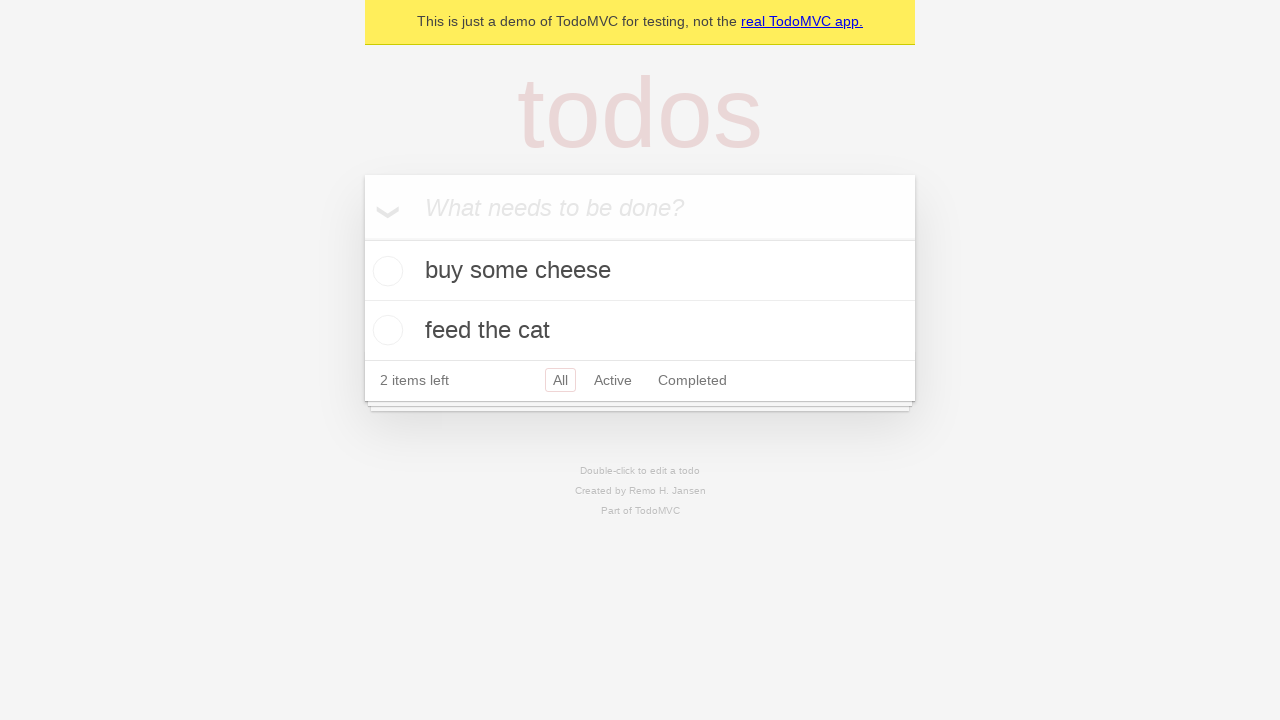

Filled new todo input with 'book a doctors appointment' on internal:attr=[placeholder="What needs to be done?"i]
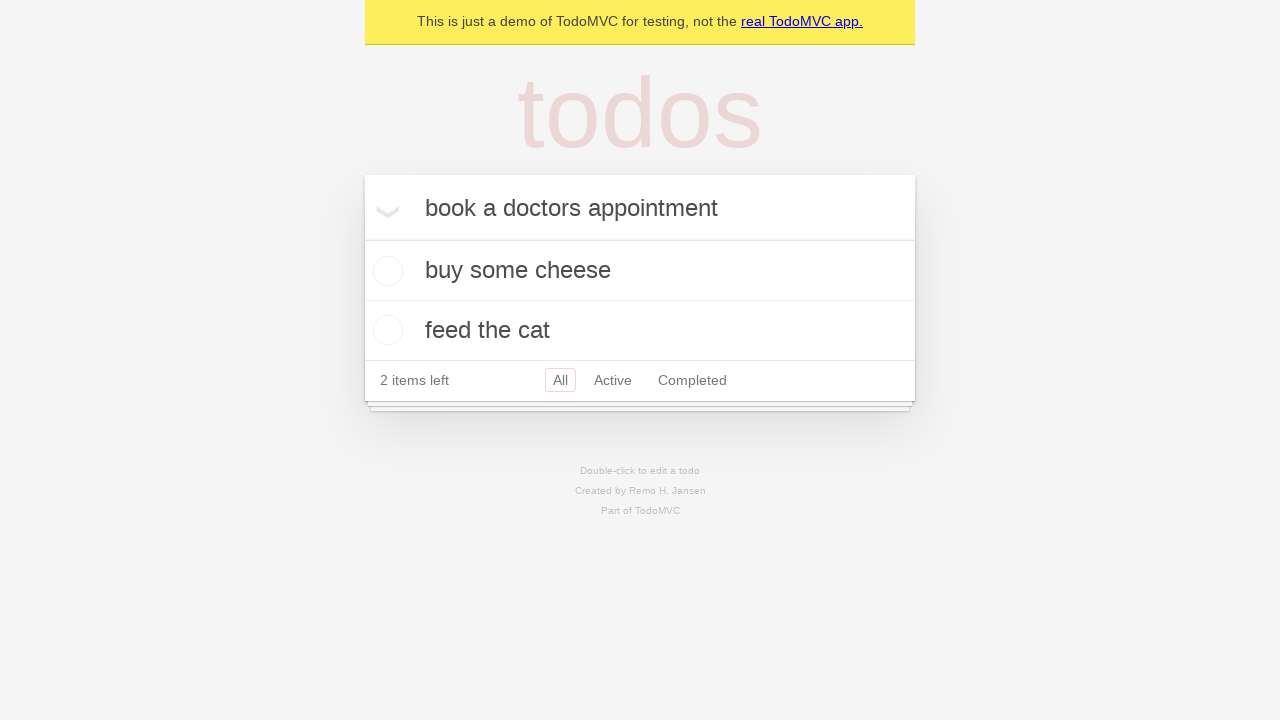

Pressed Enter to create todo 'book a doctors appointment' on internal:attr=[placeholder="What needs to be done?"i]
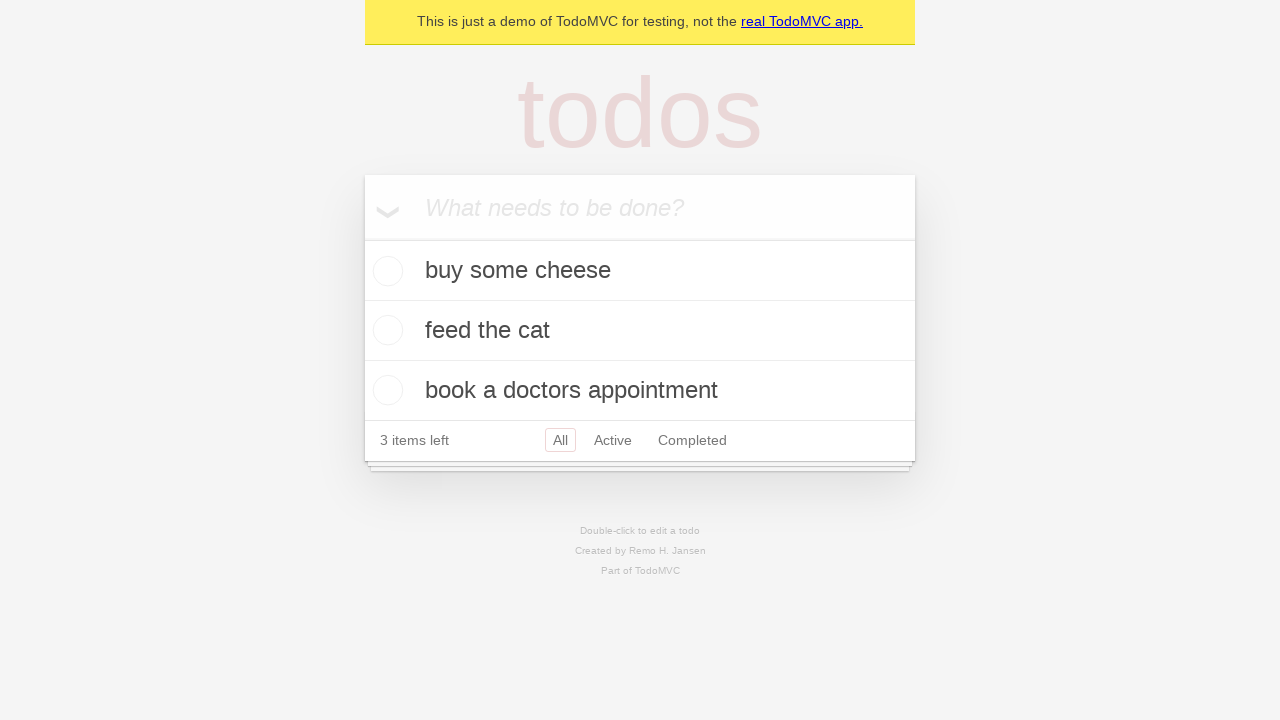

Double-clicked second todo item to enter edit mode at (640, 331) on internal:testid=[data-testid="todo-item"s] >> nth=1
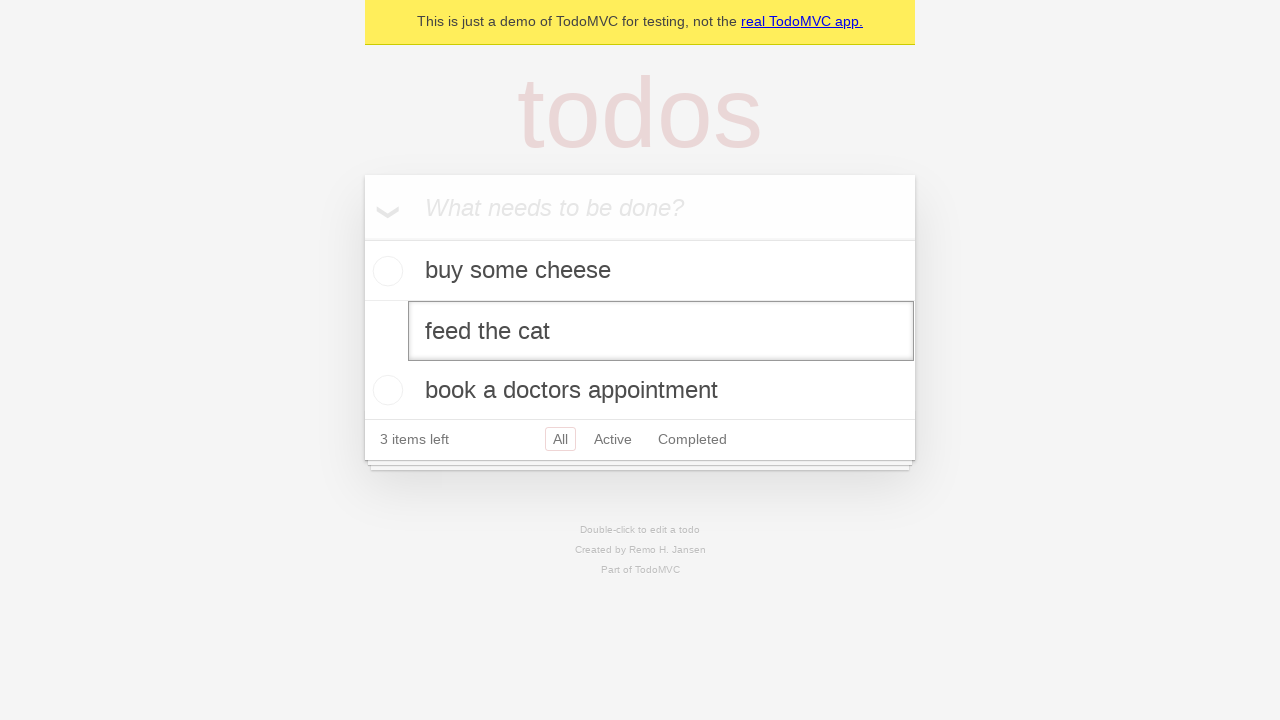

Waited for UI to settle during edit mode
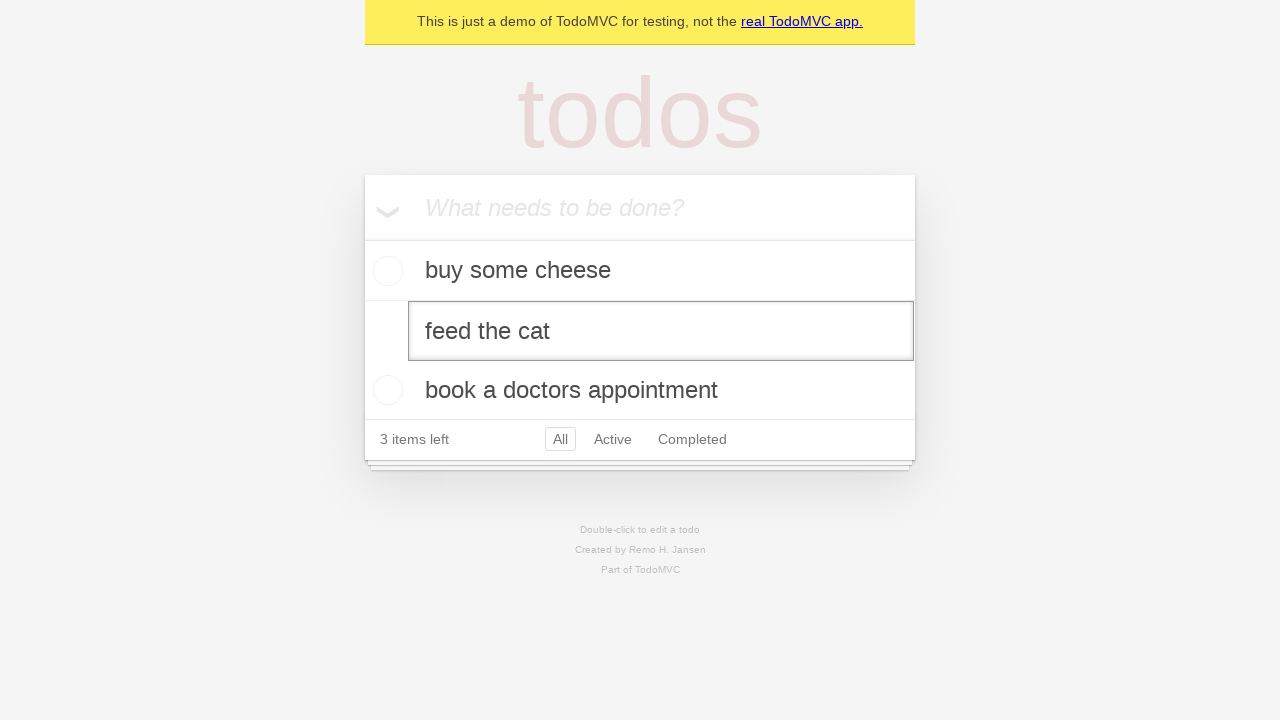

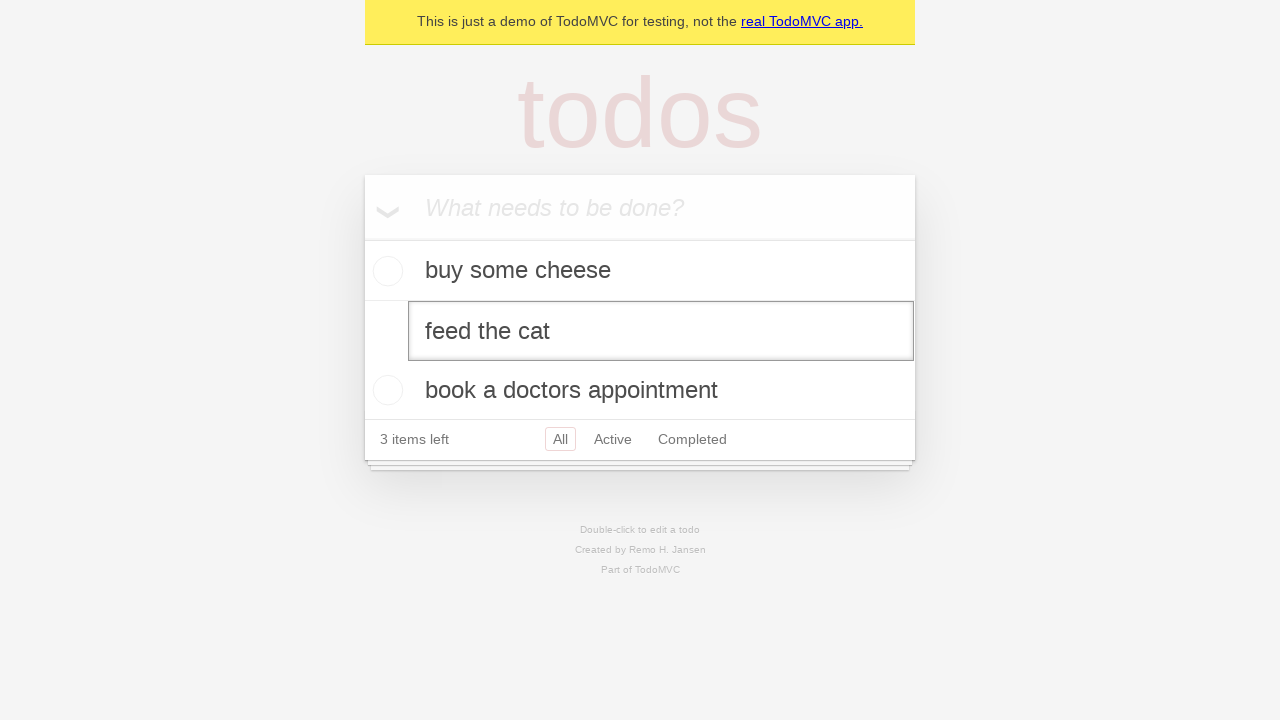